Demonstrates various CSS selector techniques in Selenium by filling and clearing form fields using different CSS selector patterns (ID, attribute starts with, ends with, contains, class, and parent/child hierarchy), then navigates to a selectable page and clicks an item.

Starting URL: https://demoqa.com/automation-practice-form

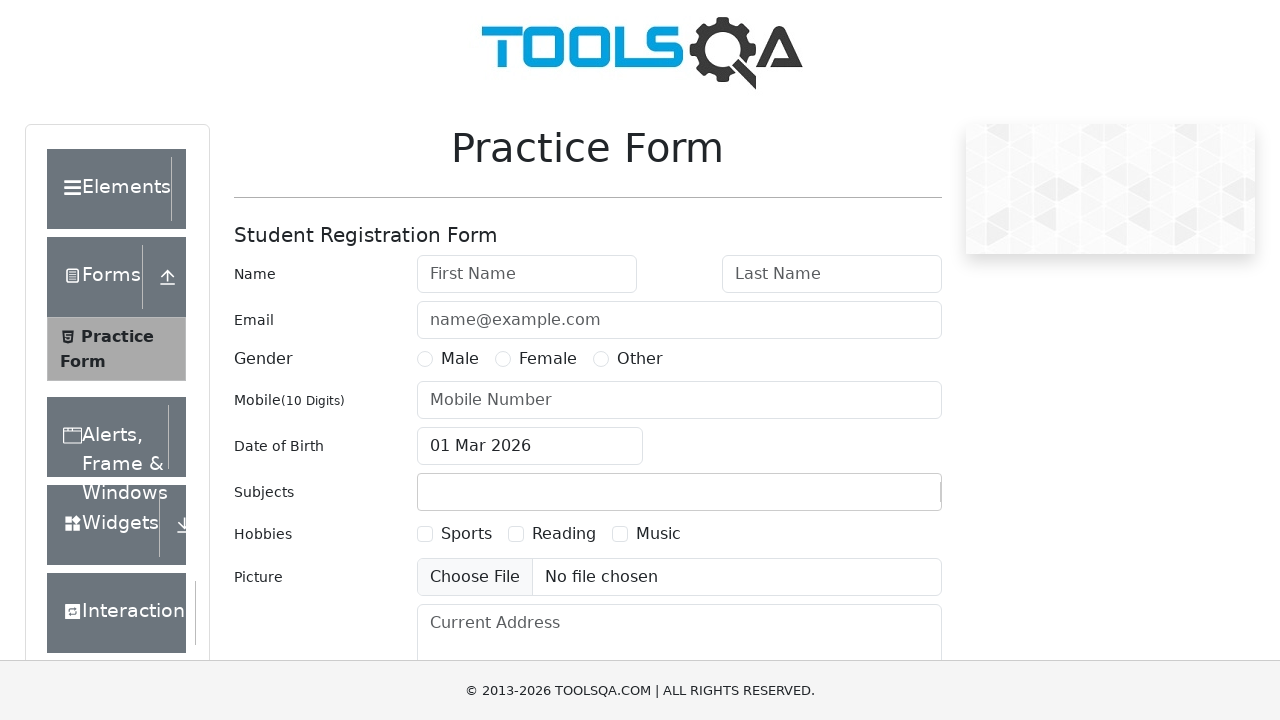

Filled firstName field with 'Danny the Frogger' using ID selector on input#firstName
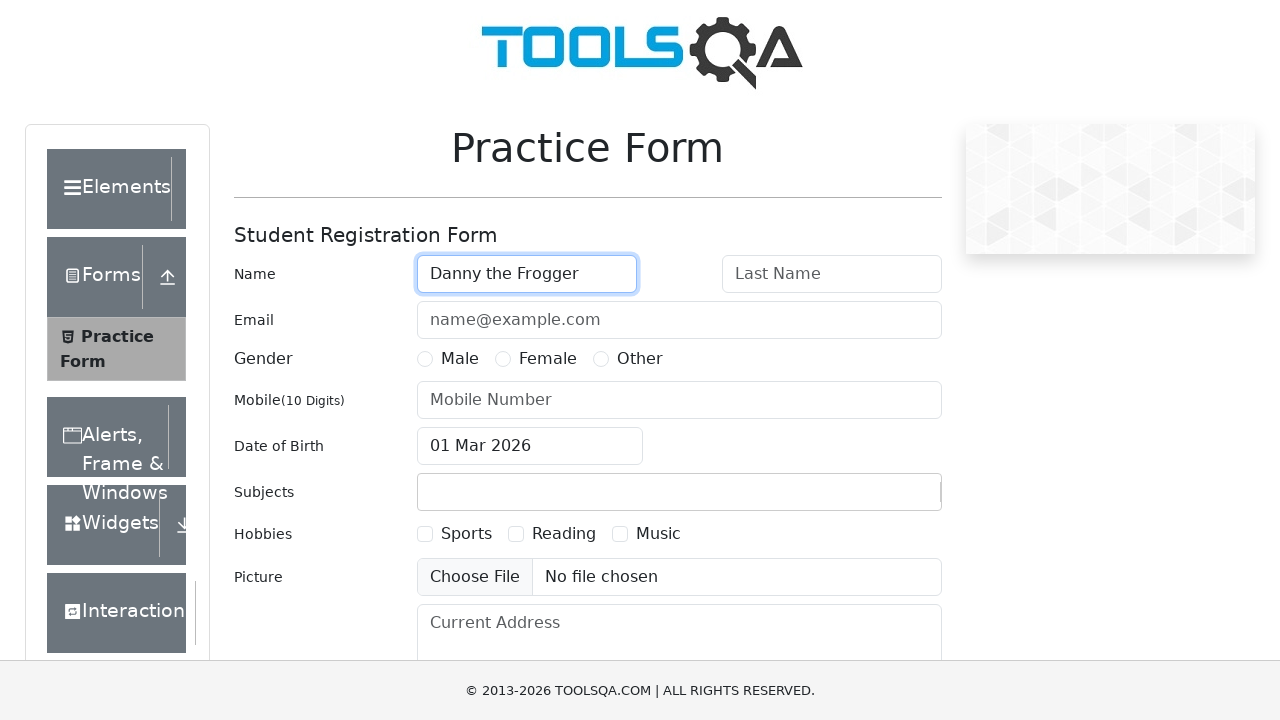

Cleared firstName field on input#firstName
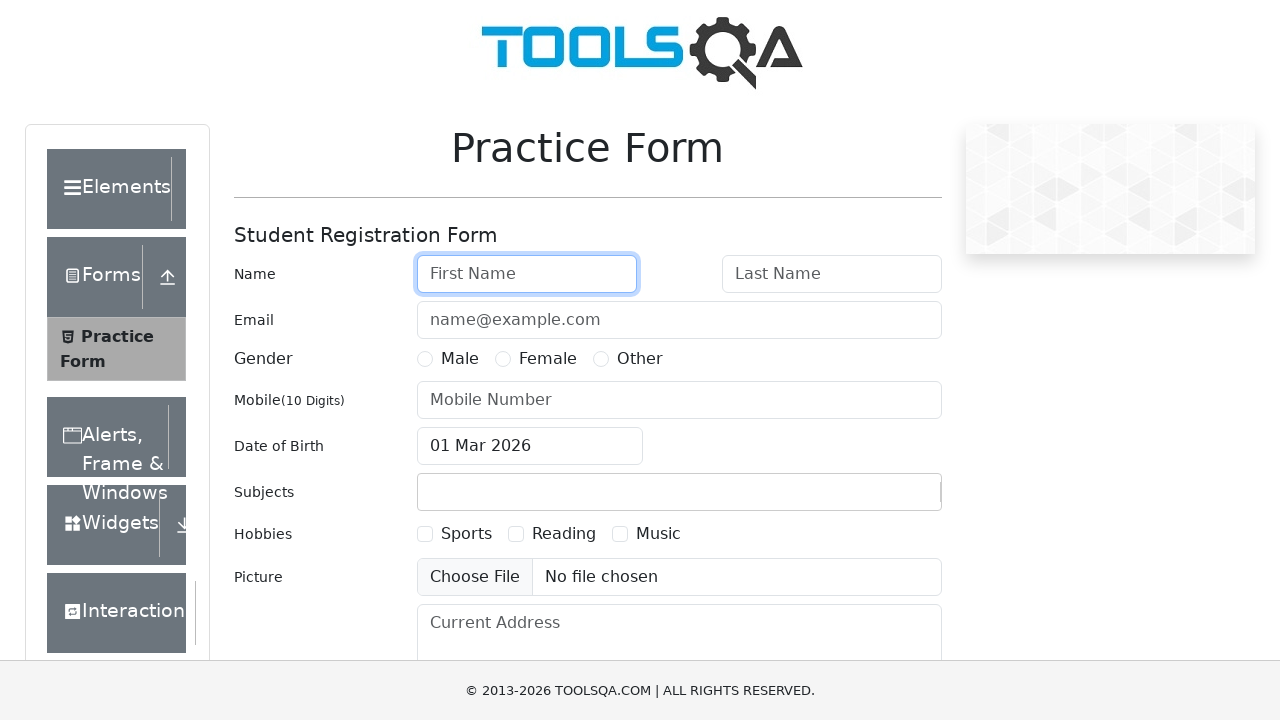

Filled input field starting with 'lastN' using attribute starts-with selector on input[id^='lastN']
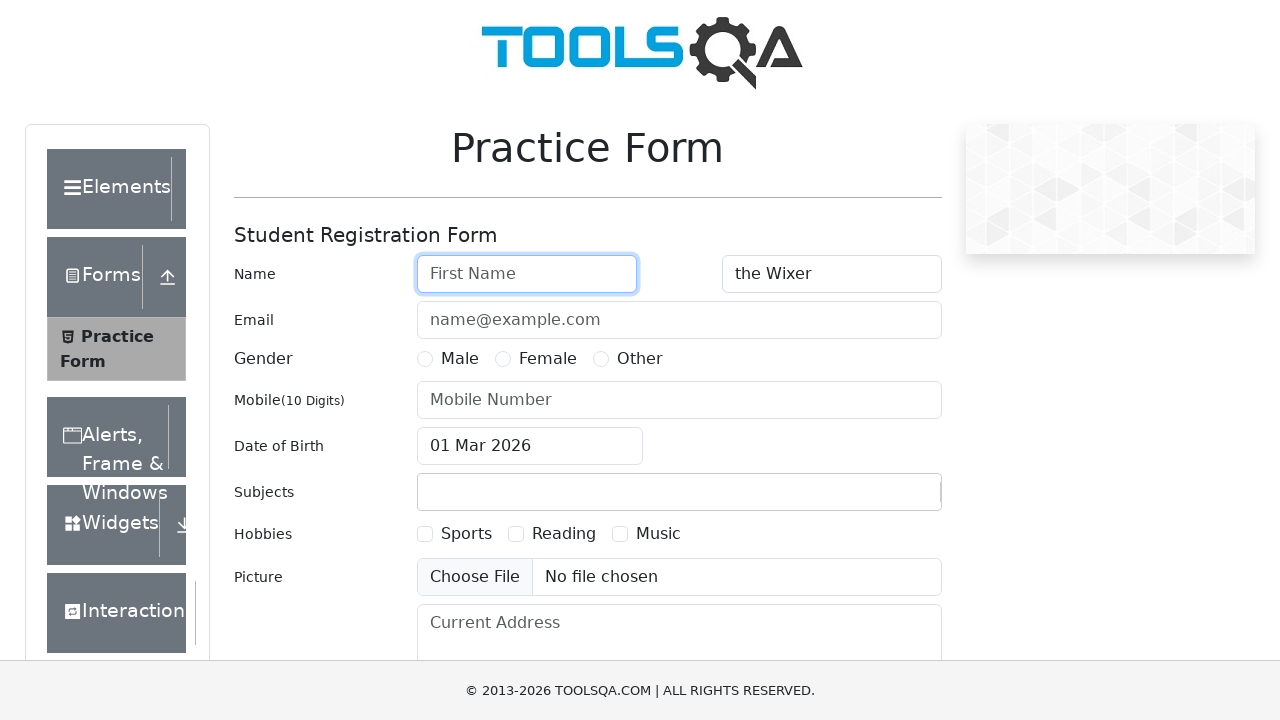

Cleared input field with starts-with selector on input[id^='lastN']
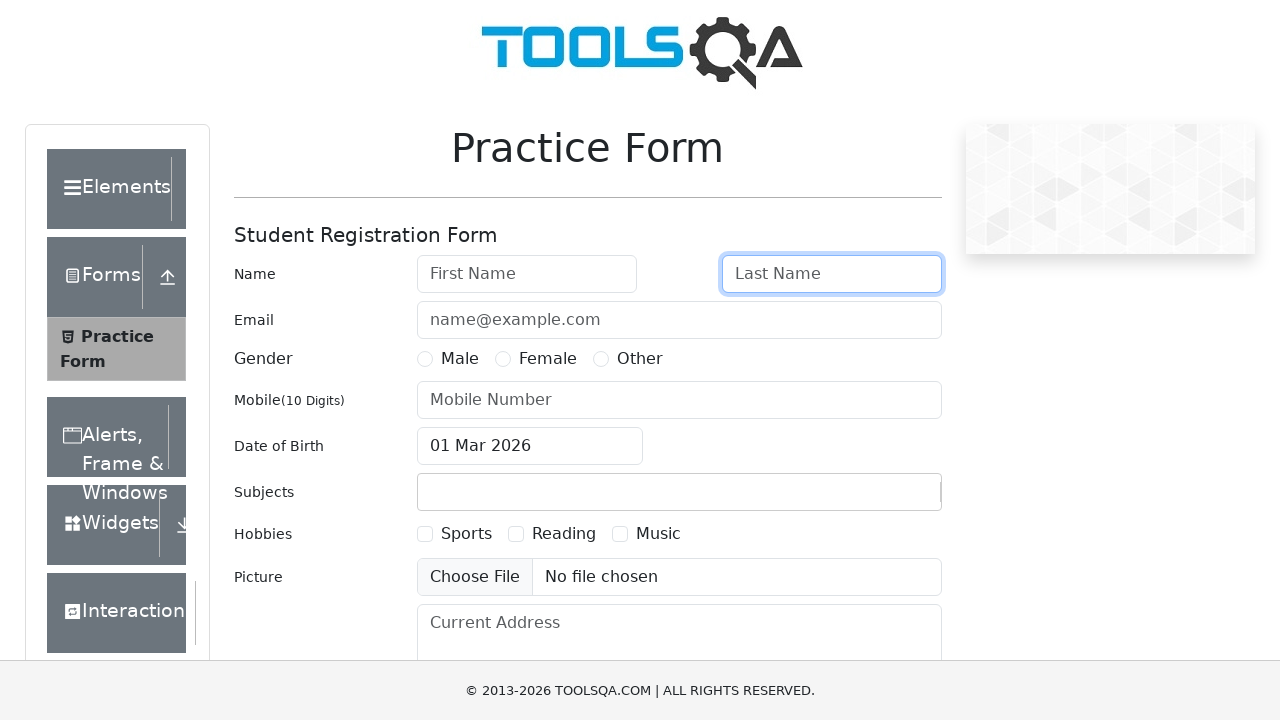

Filled input field ending with 'ame' using attribute ends-with selector on input[id$='ame']
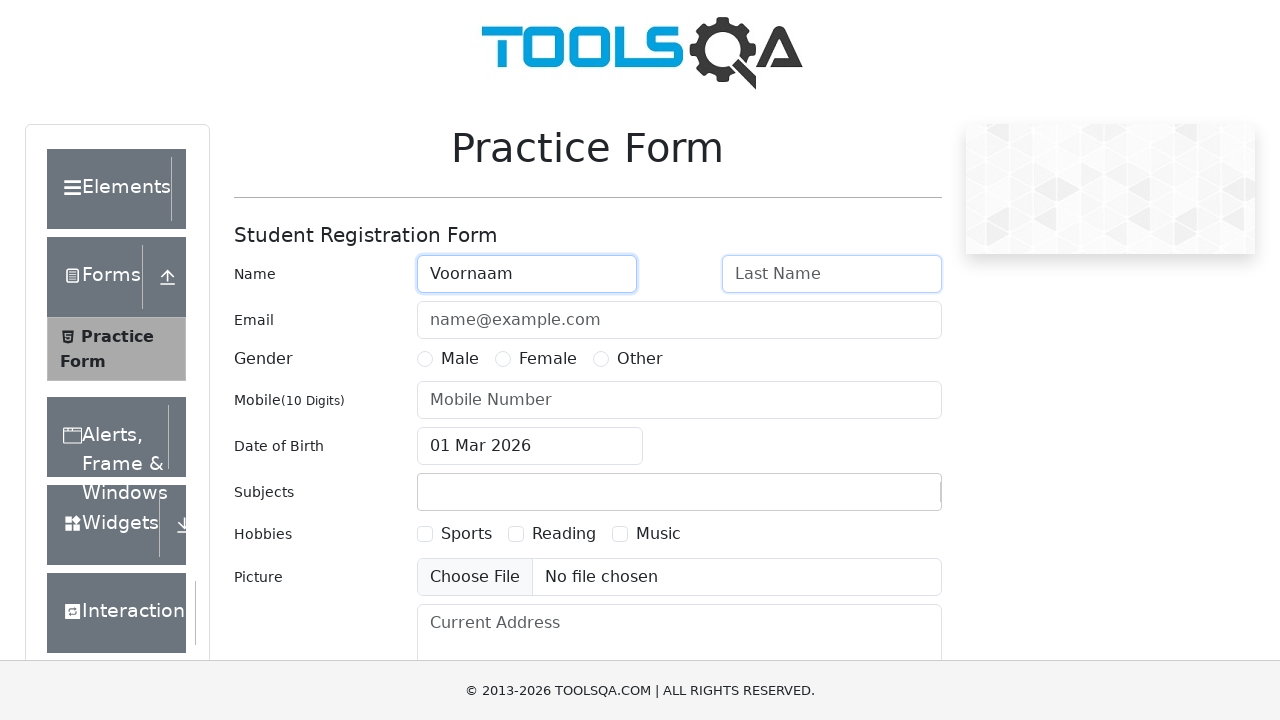

Cleared input field with ends-with selector on input[id$='ame']
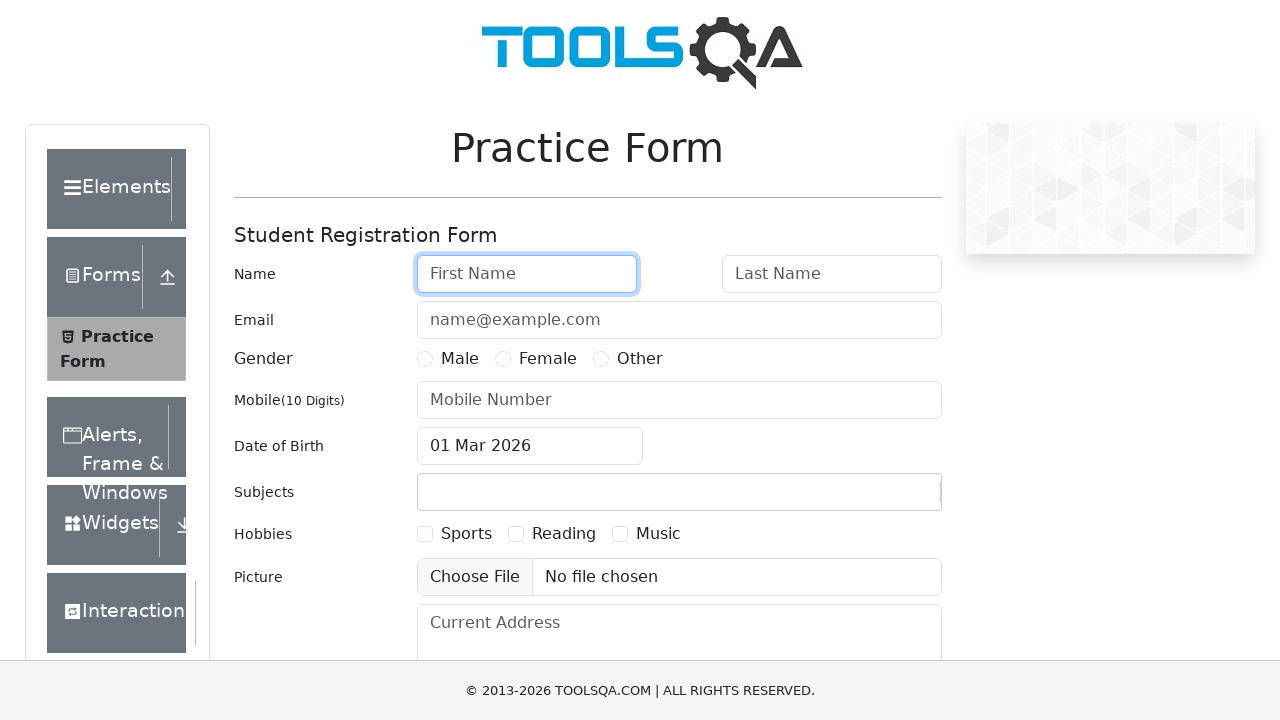

Filled input field containing 'erEm' using attribute contains selector on input[id*='erEm']
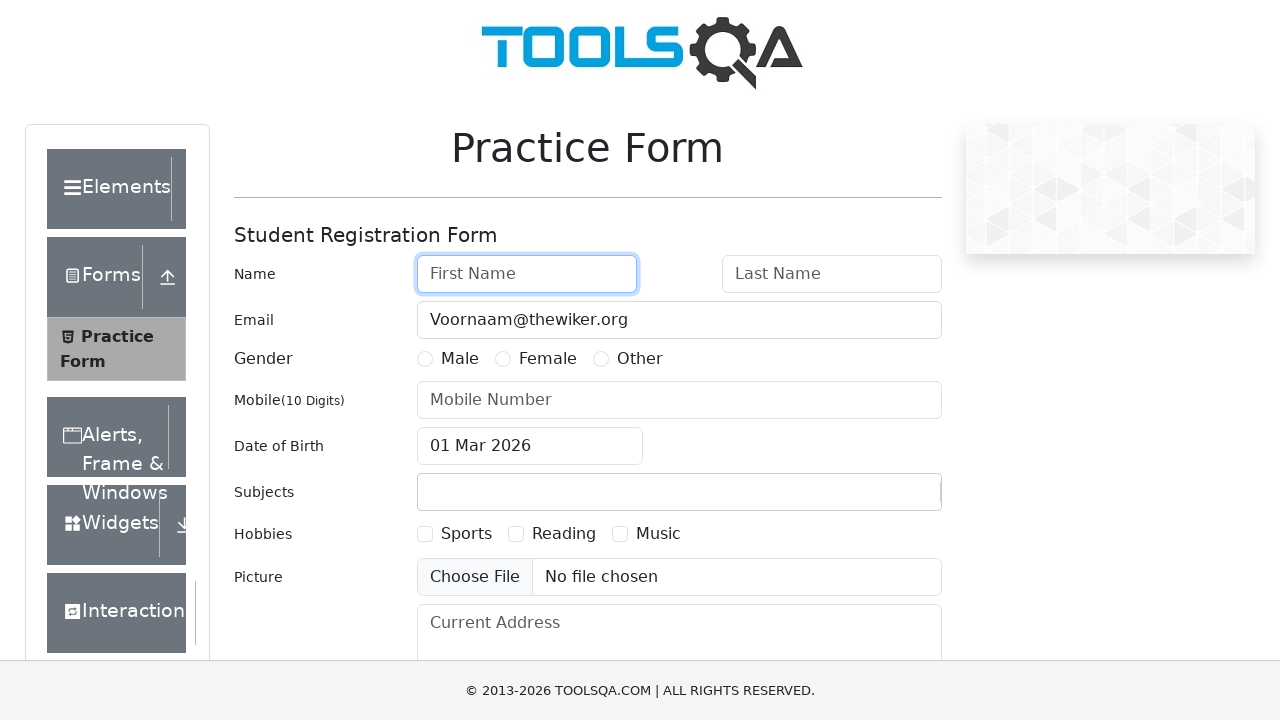

Cleared input field with contains selector on input[id*='erEm']
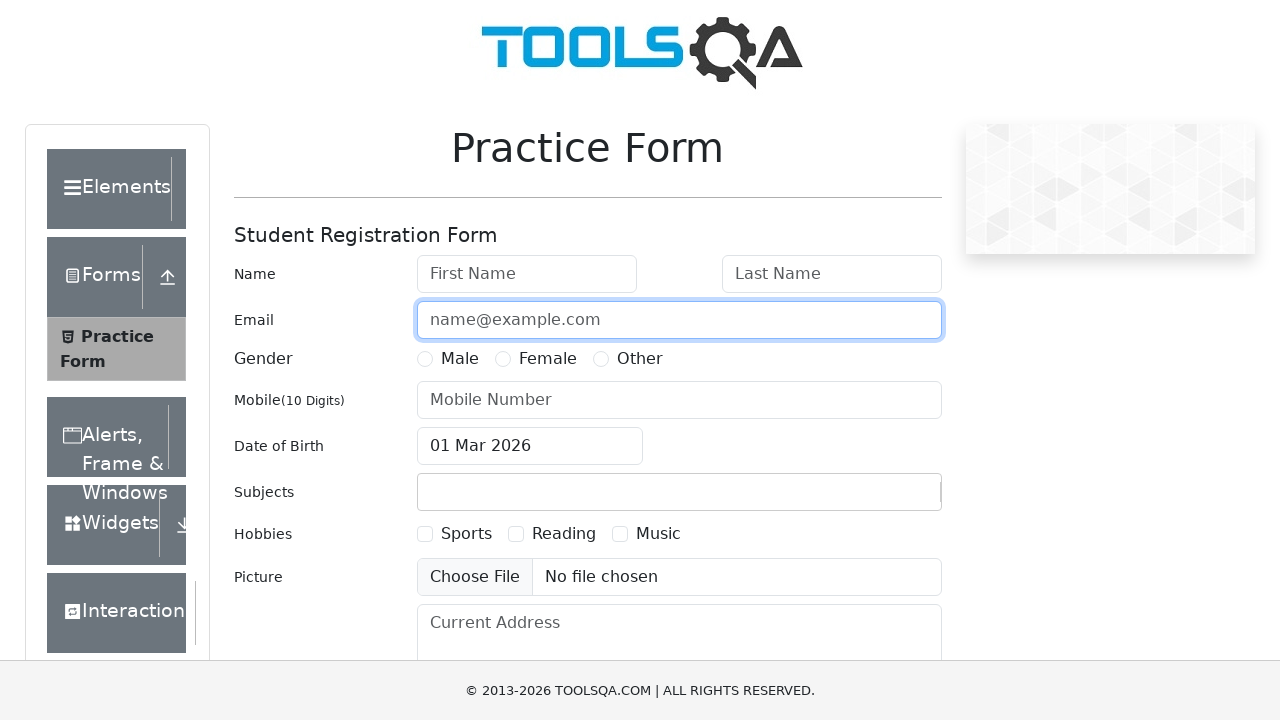

Filled textarea with class 'form-control' using class selector on textarea.form-control
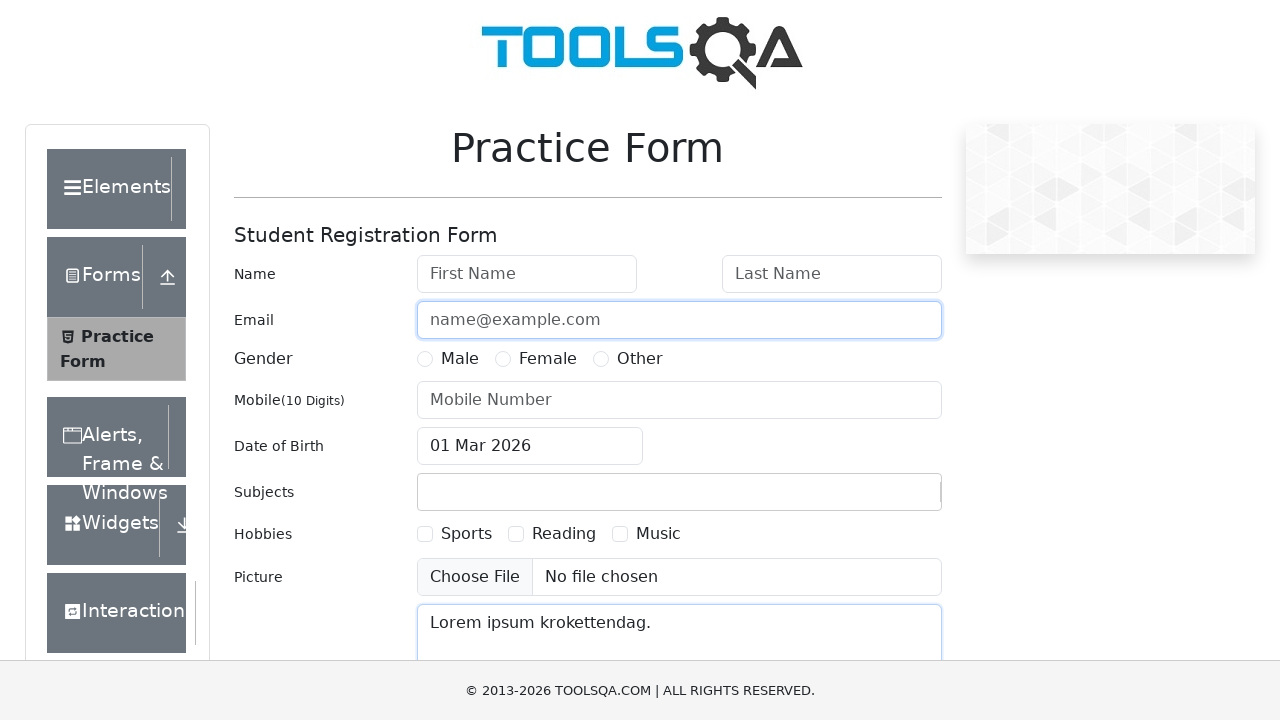

Cleared textarea with class selector on textarea.form-control
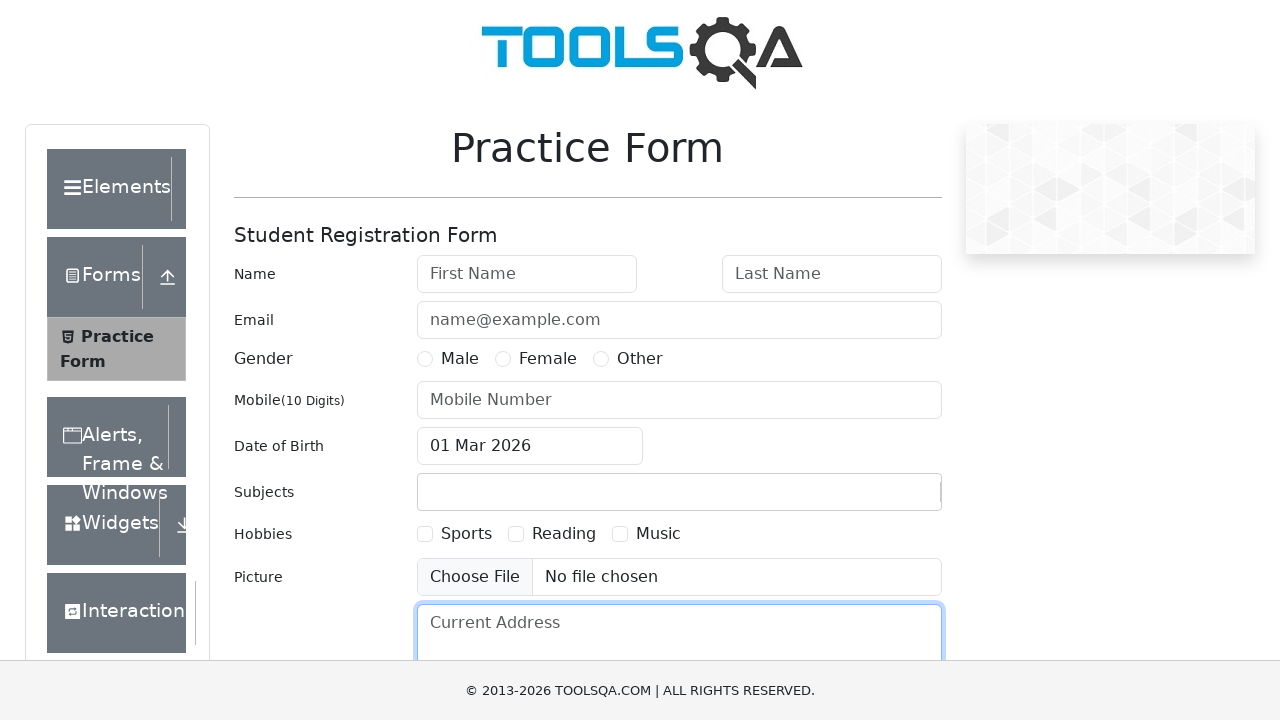

Filled textarea with placeholder 'Current Address' using attribute selector on textarea[placeholder='Current Address']
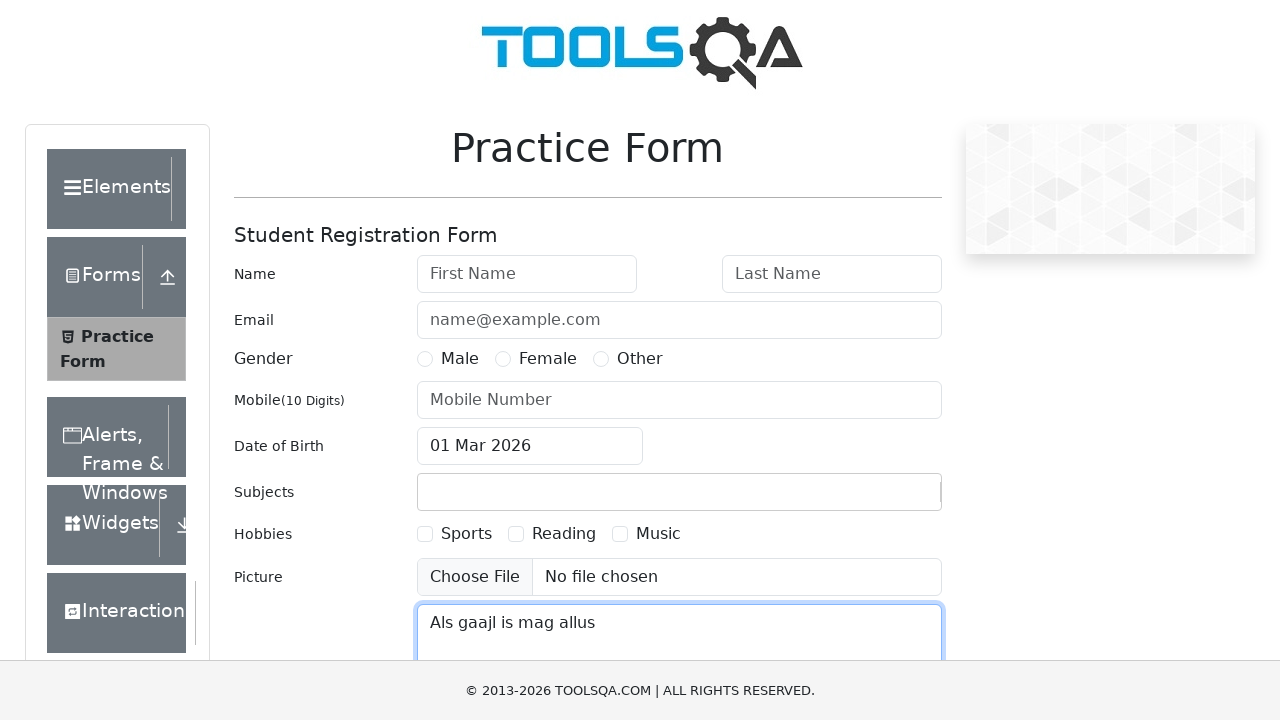

Cleared textarea with attribute placeholder selector on textarea[placeholder='Current Address']
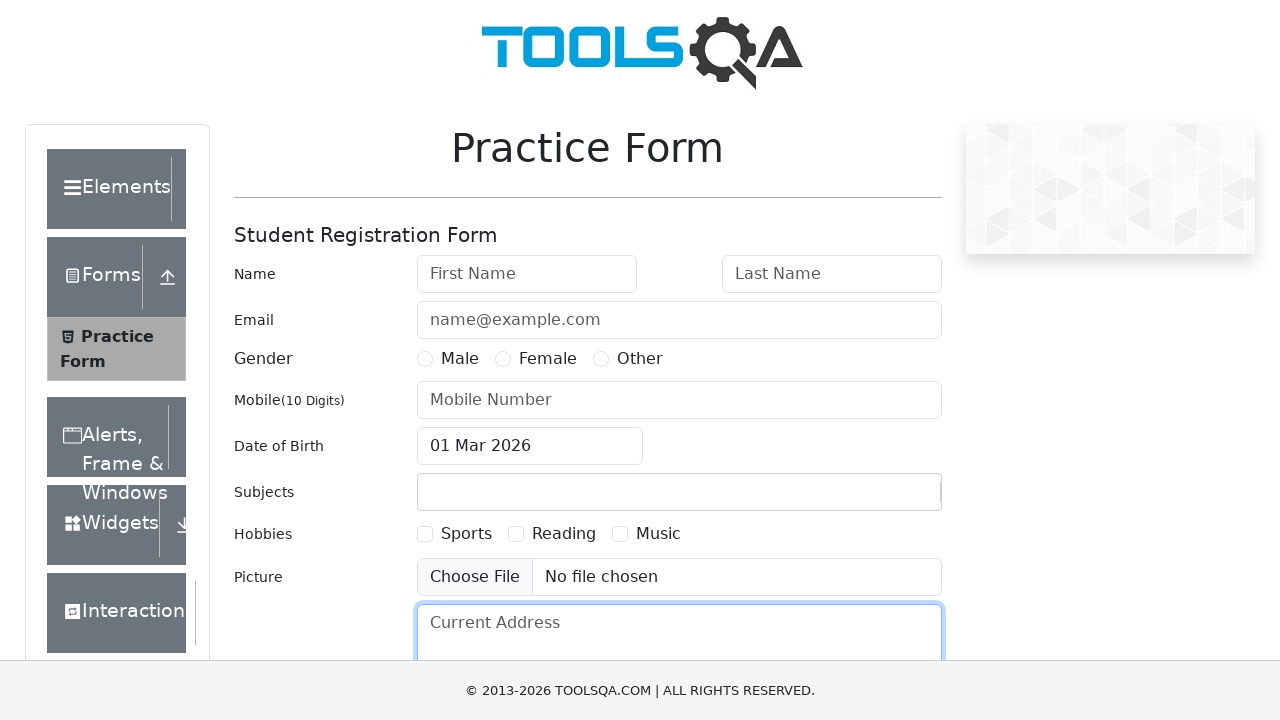

Filled textarea using combined ID and attribute selector on textarea#currentAddress[placeholder='Current Address']
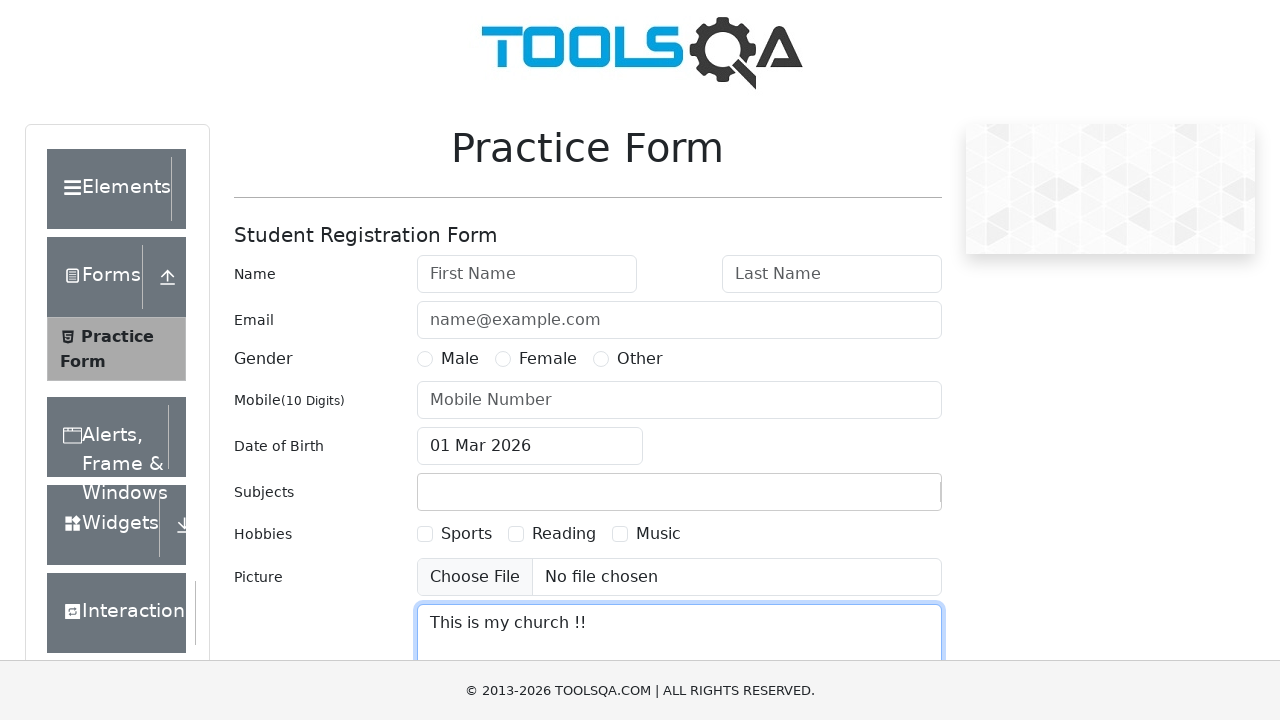

Cleared textarea using combined ID and attribute selector on textarea#currentAddress[placeholder='Current Address']
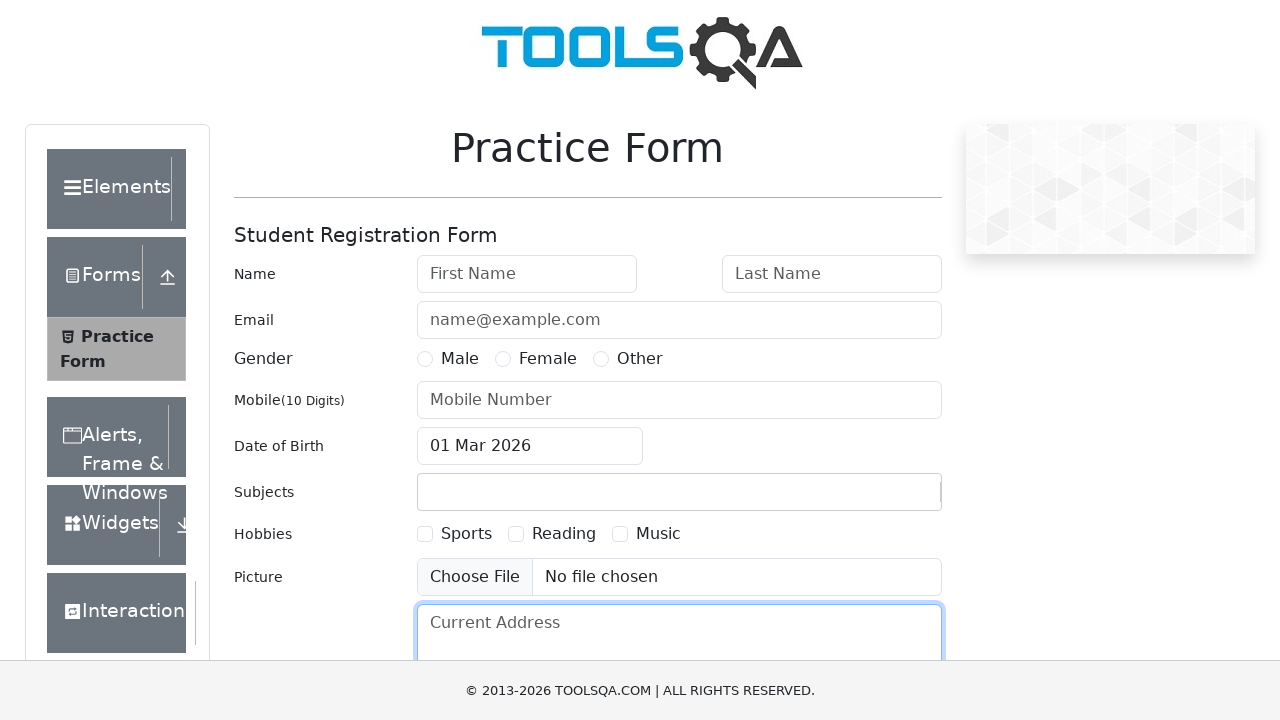

Filled textarea using parent/child hierarchy selector on div>textarea[placeholder='Current Address']
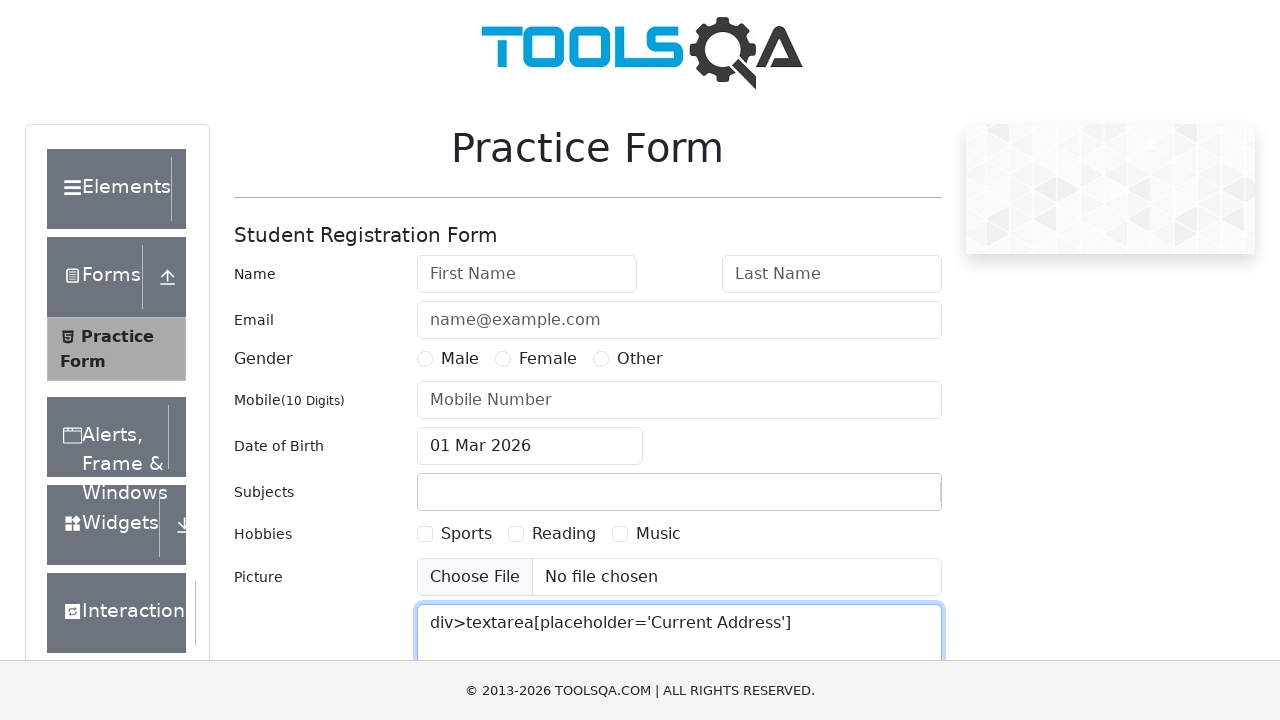

Cleared textarea using parent/child hierarchy selector on div>textarea[placeholder='Current Address']
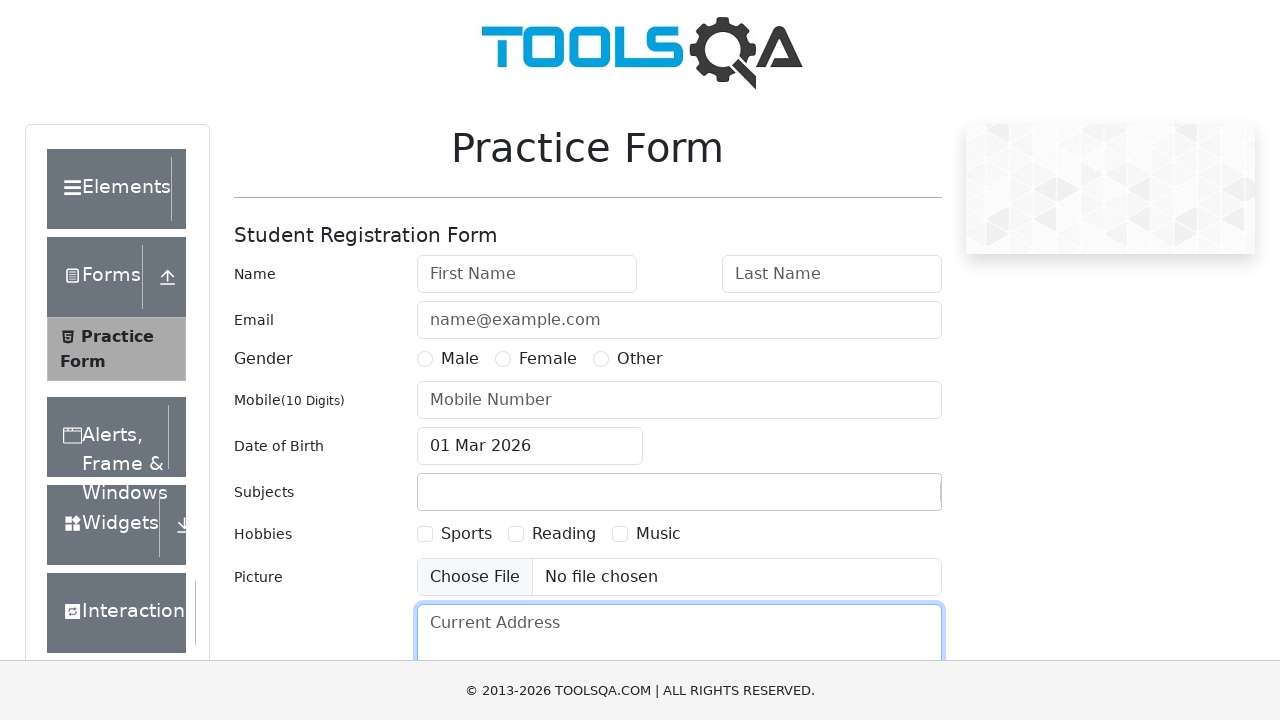

Navigated to selectable page
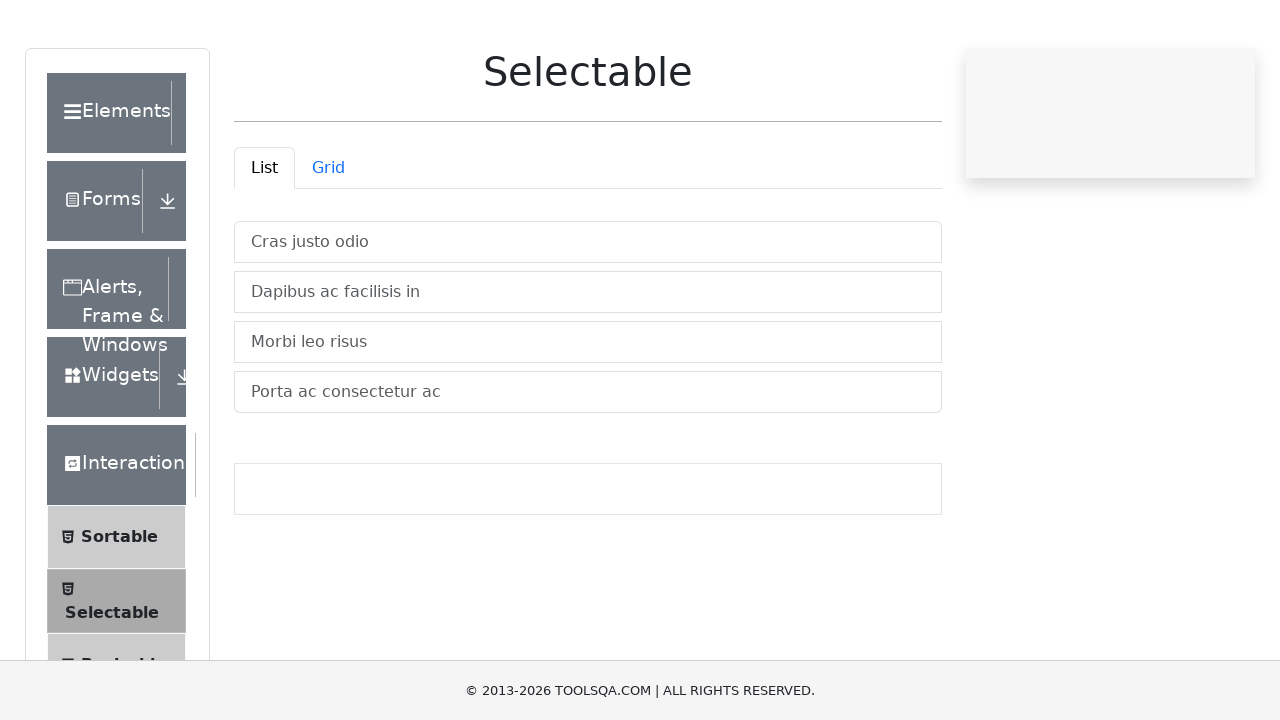

Clicked second list item using nth-of-type selector at (588, 368) on ul#verticalListContainer>li:nth-of-type(2)
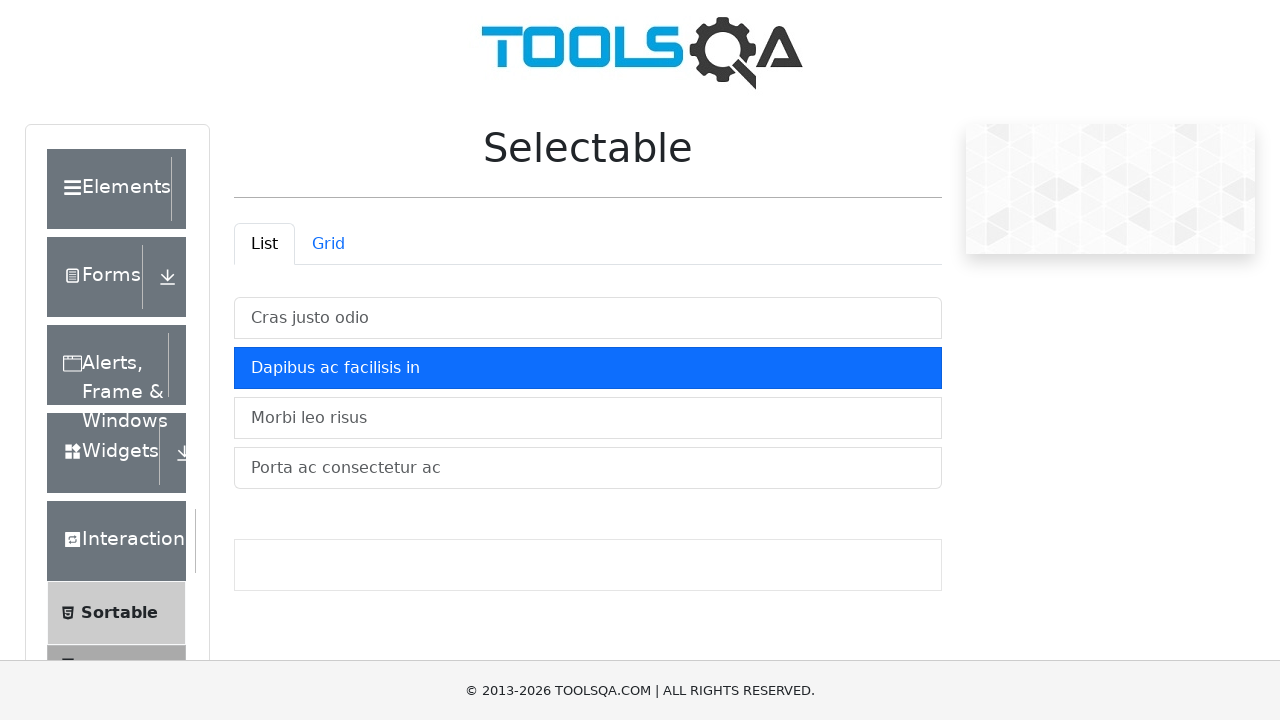

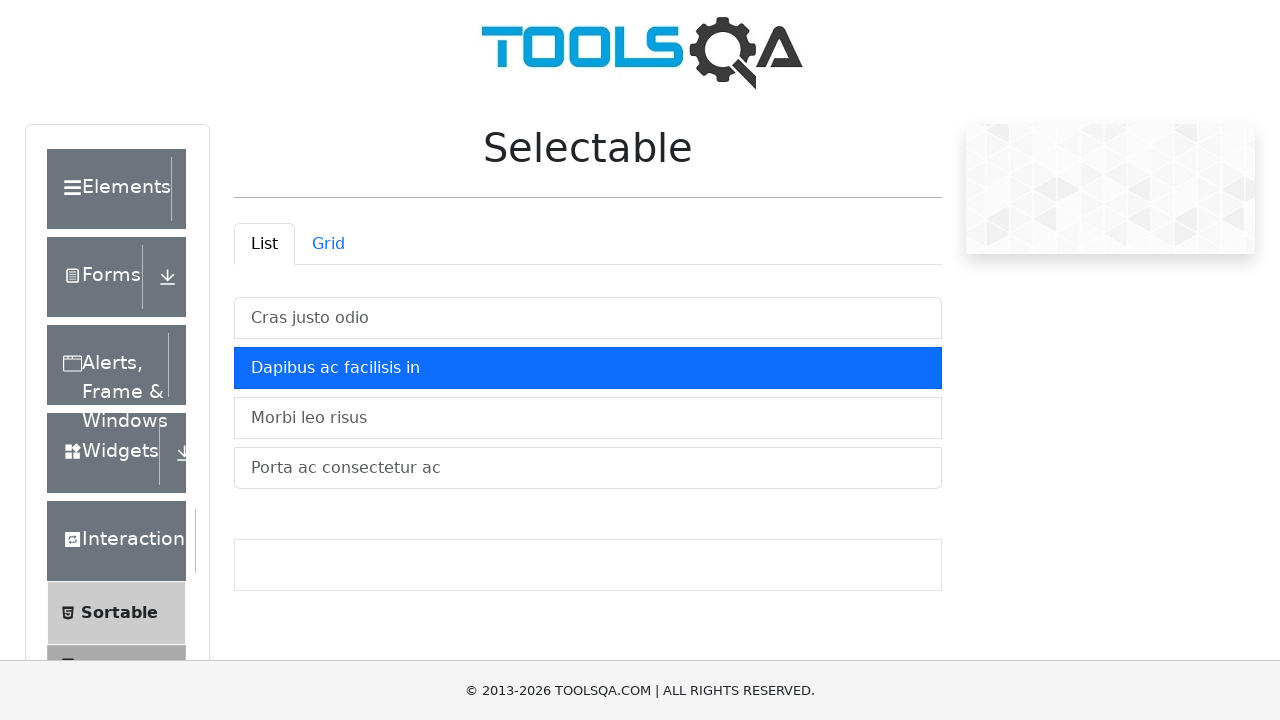